Navigates to Guerrilla Mail temporary email service to access a guest/disposable email inbox

Starting URL: https://www.guerrillamail.com/

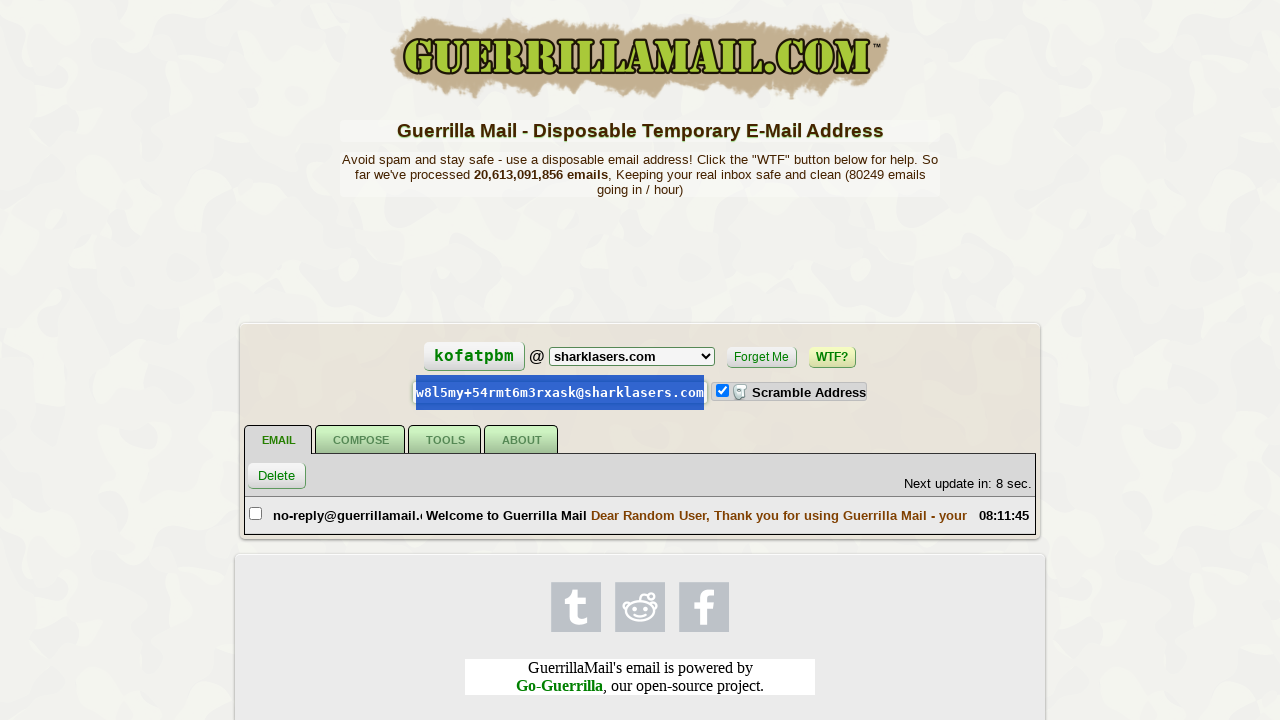

Waited for Guerrilla Mail page to load (domcontentloaded state)
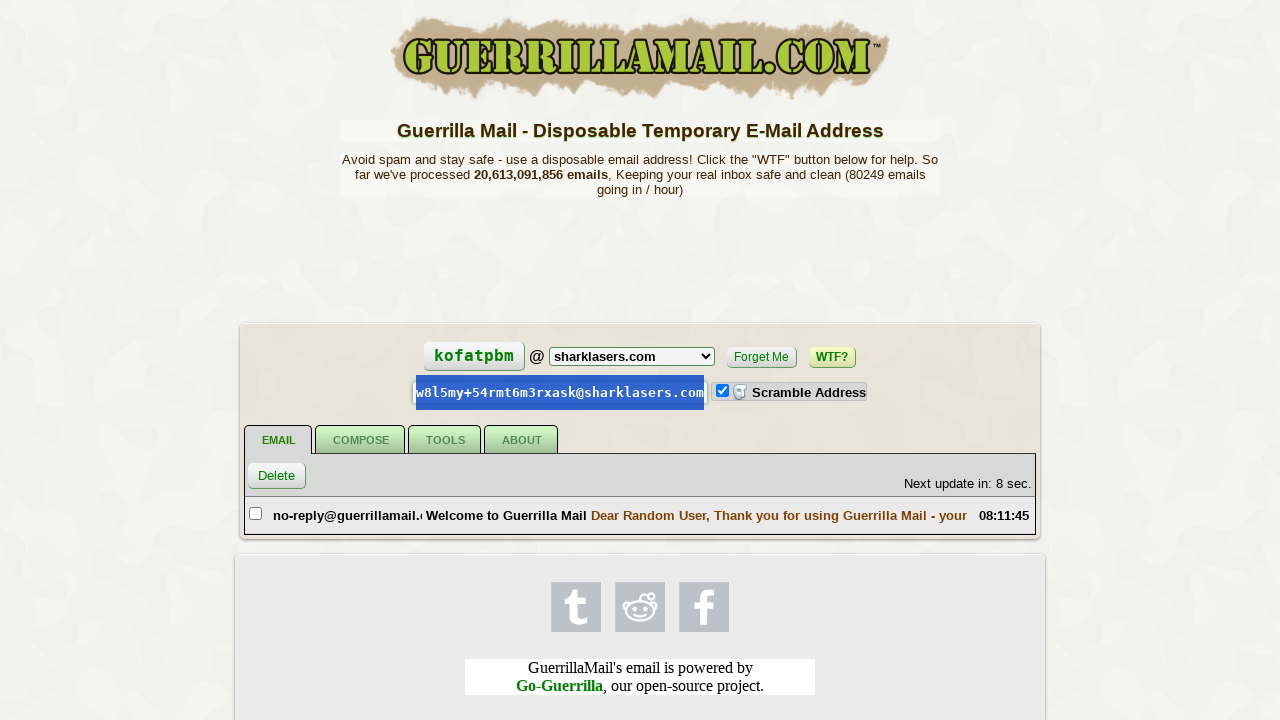

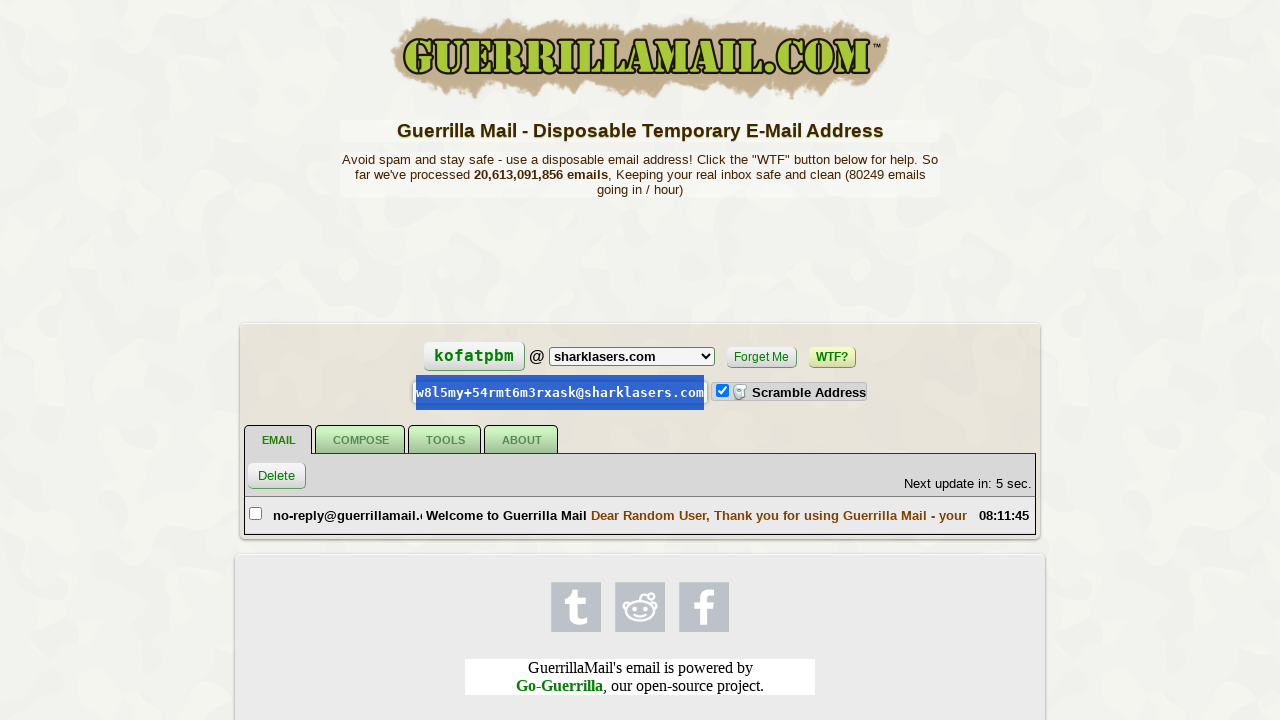